Tests marking all items as completed using the toggle all checkbox

Starting URL: https://demo.playwright.dev/todomvc

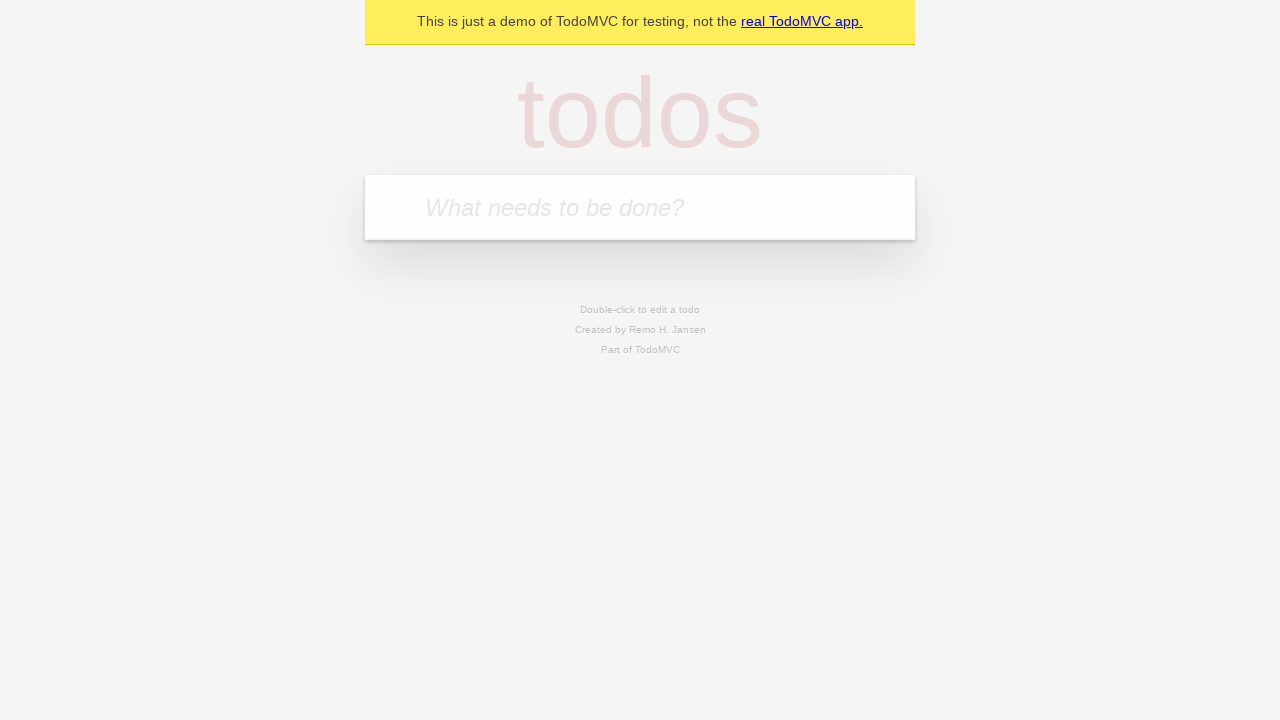

Filled todo input with 'buy some cheese' on internal:attr=[placeholder="What needs to be done?"i]
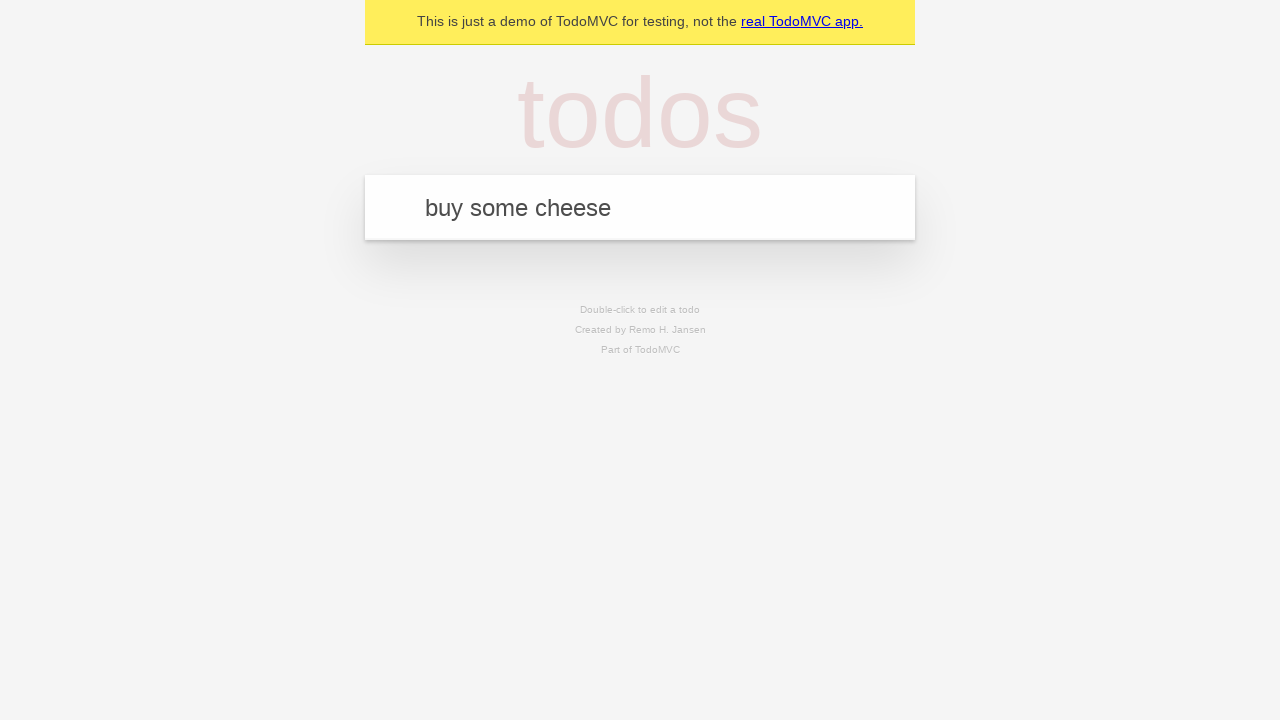

Pressed Enter to add first todo on internal:attr=[placeholder="What needs to be done?"i]
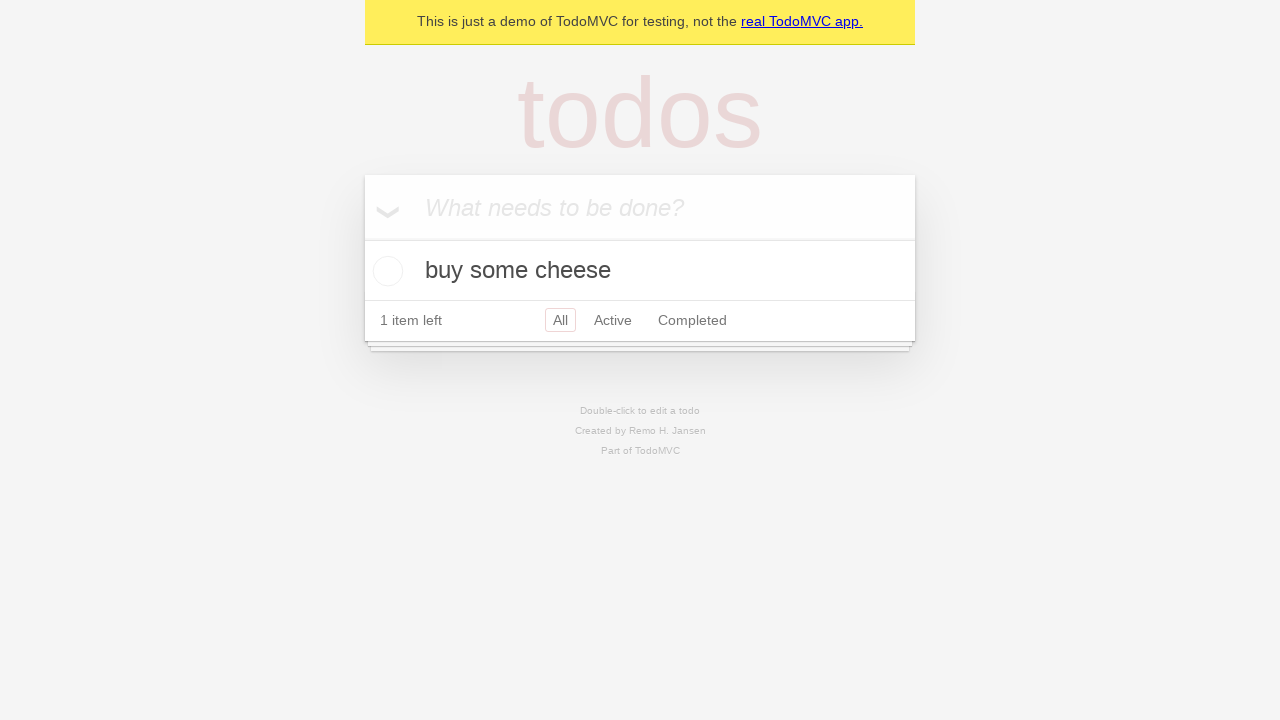

Filled todo input with 'feed the cat' on internal:attr=[placeholder="What needs to be done?"i]
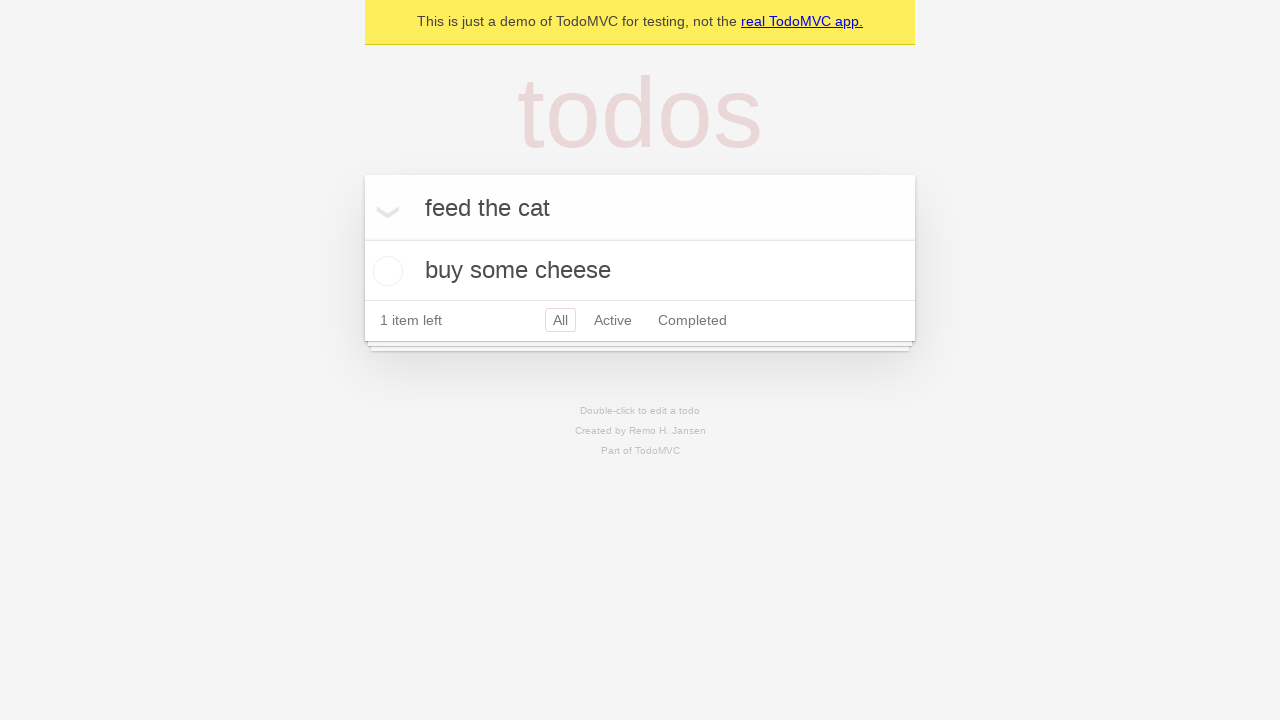

Pressed Enter to add second todo on internal:attr=[placeholder="What needs to be done?"i]
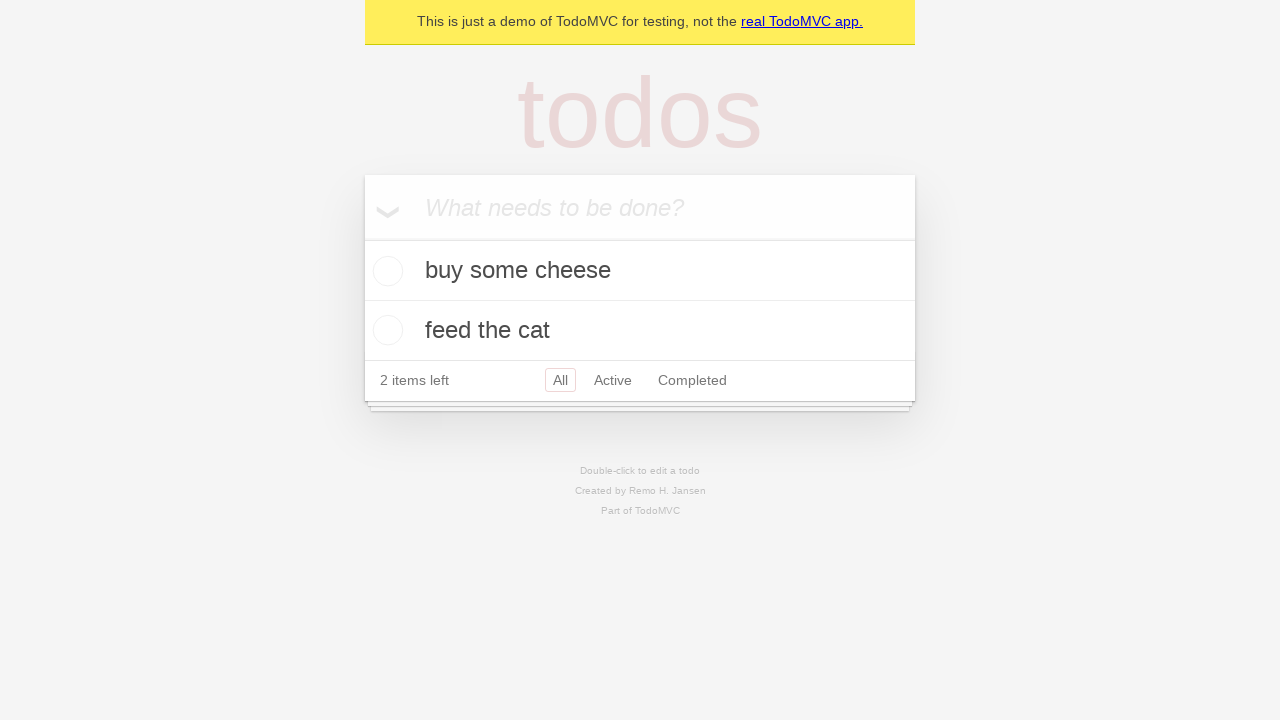

Filled todo input with 'book a doctors appointment' on internal:attr=[placeholder="What needs to be done?"i]
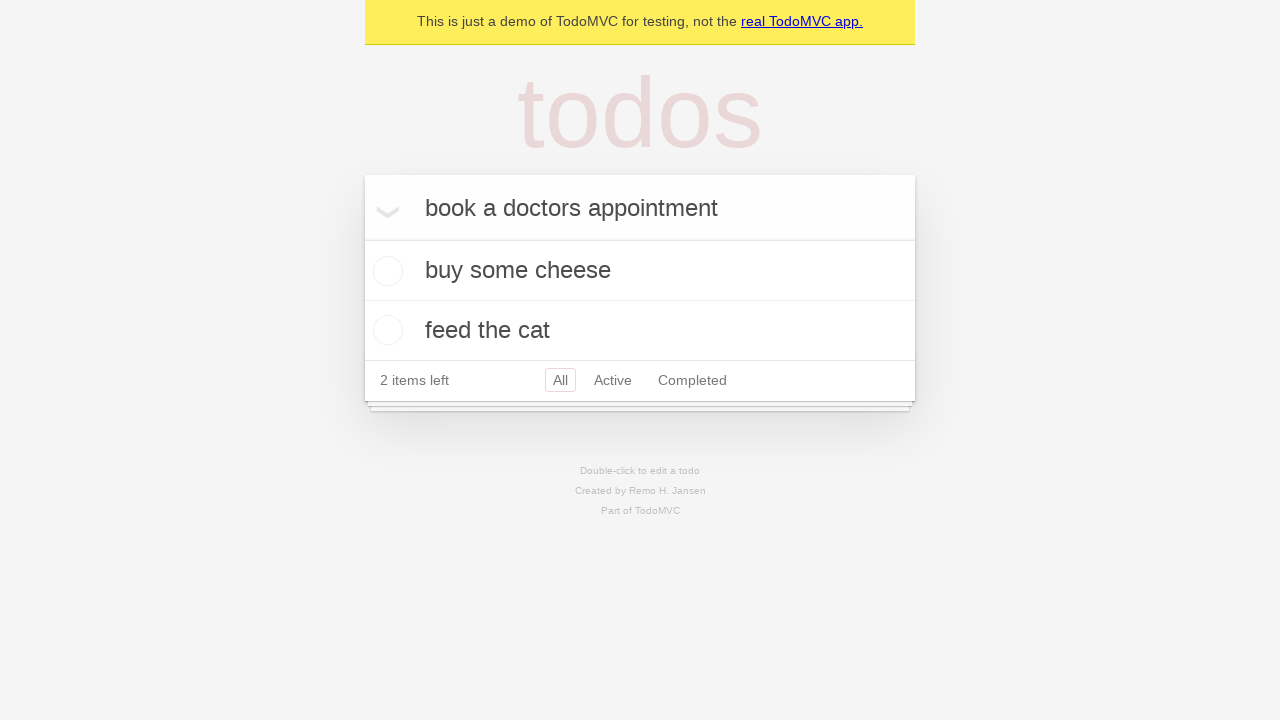

Pressed Enter to add third todo on internal:attr=[placeholder="What needs to be done?"i]
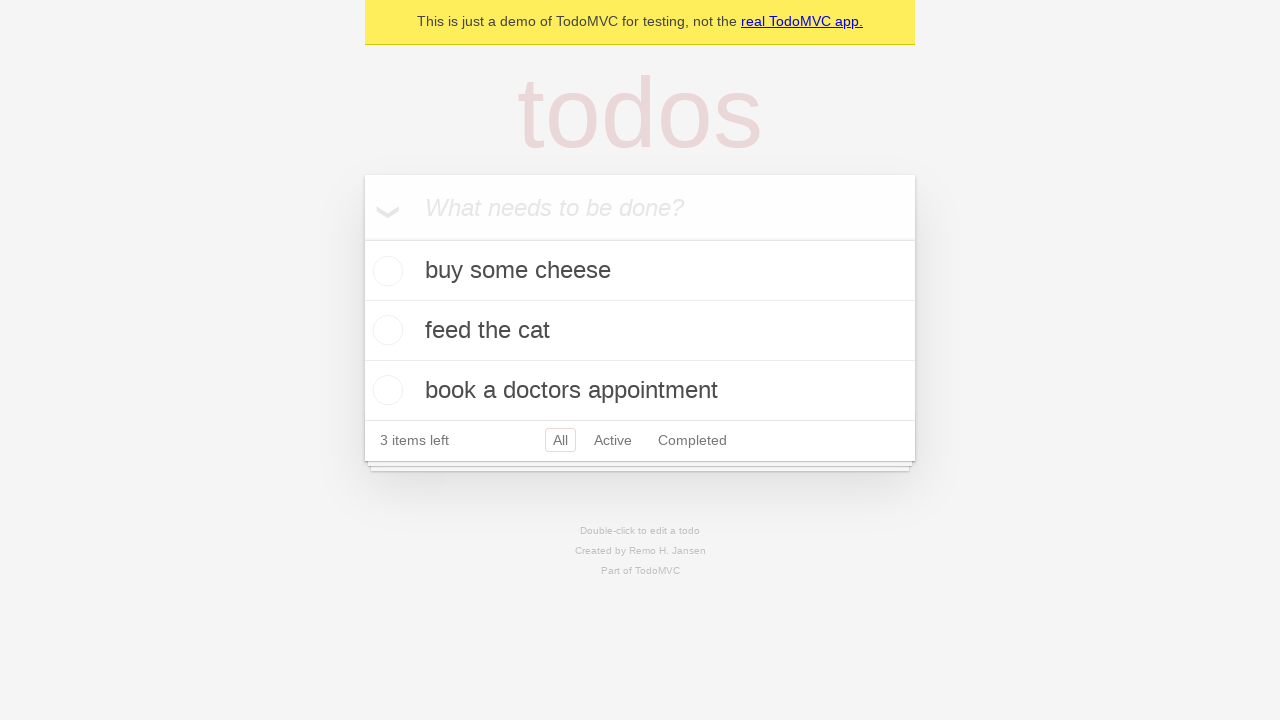

Clicked 'Mark all as complete' checkbox at (362, 238) on internal:label="Mark all as complete"i
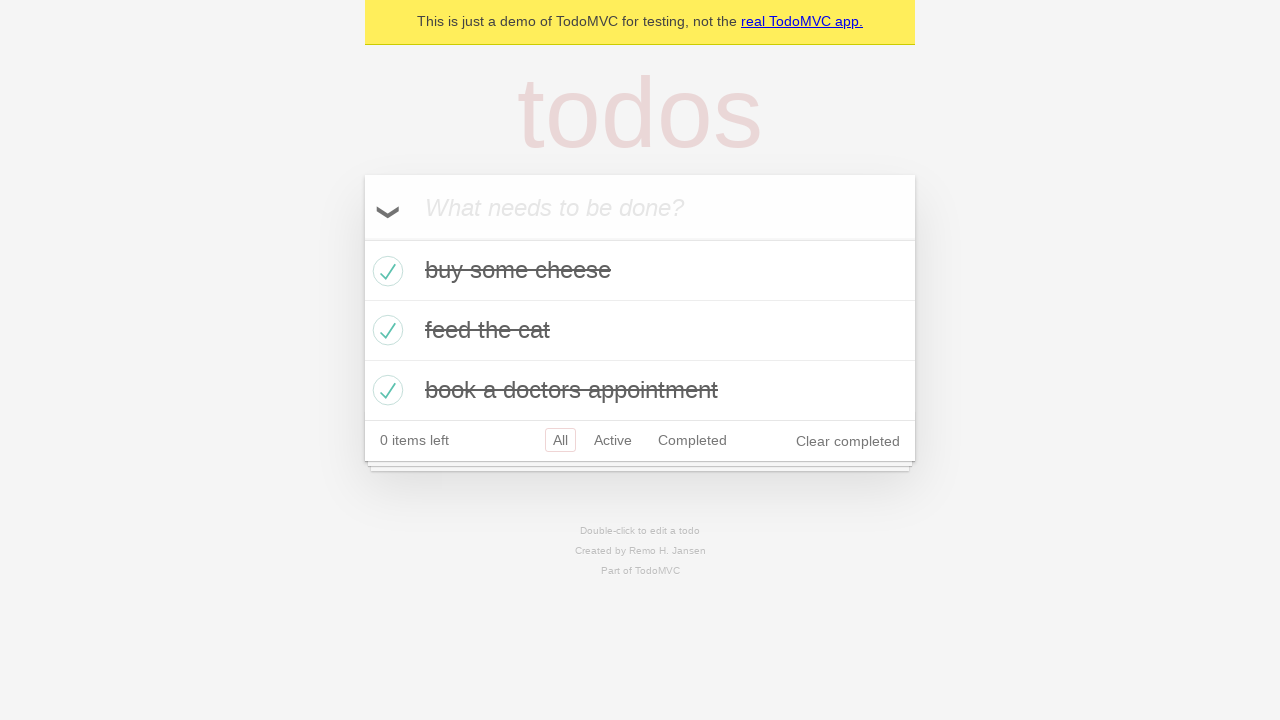

All todo items marked as completed
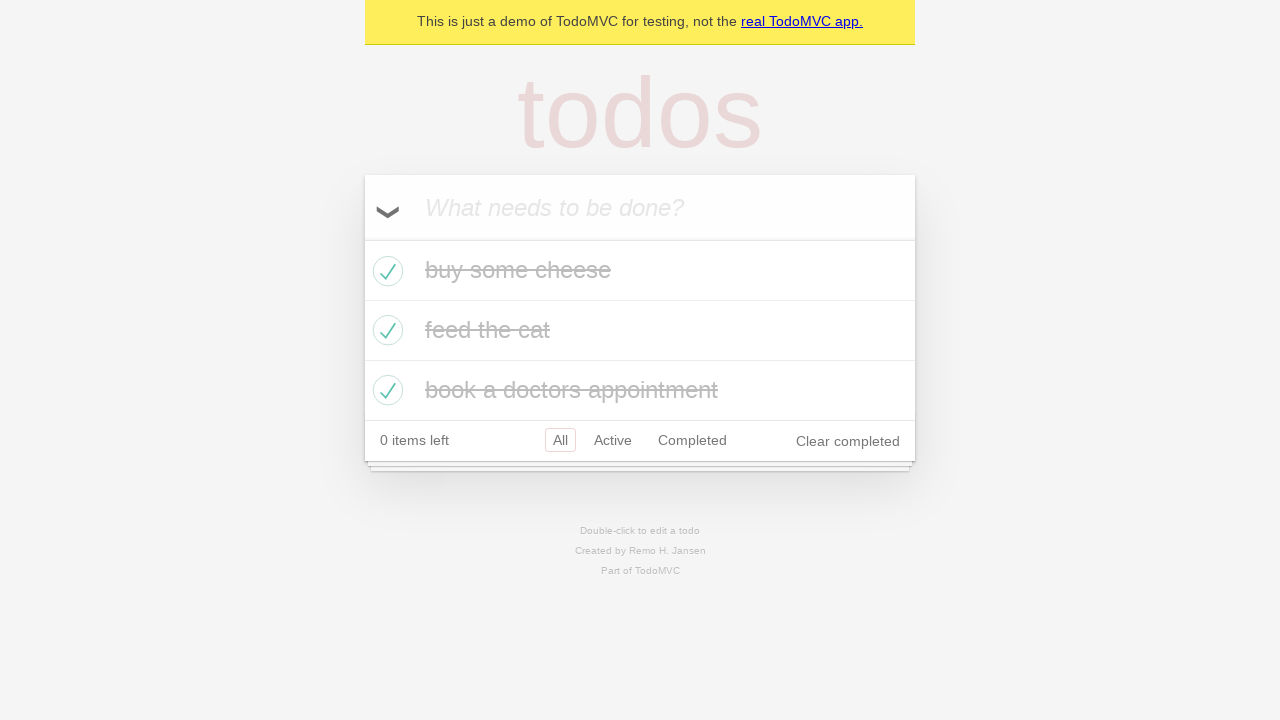

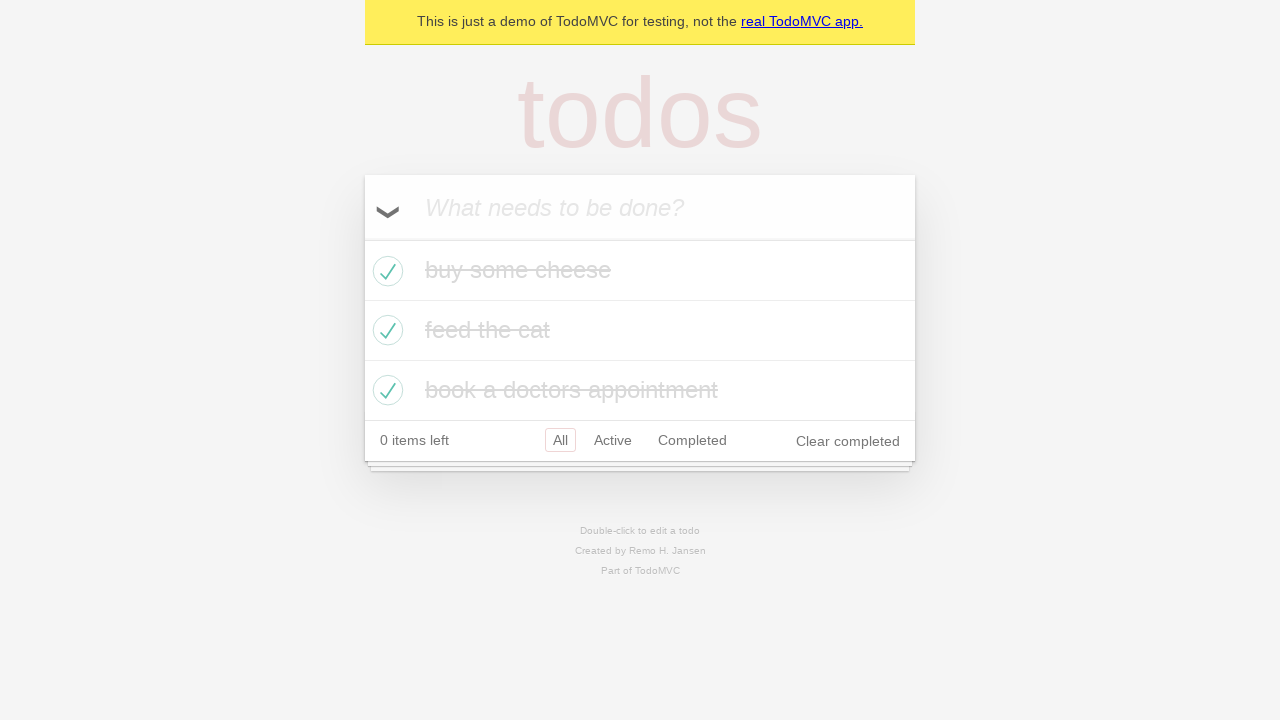